Navigates to Flipkart homepage with Firefox profile settings and verifies page loads

Starting URL: https://www.flipkart.com/

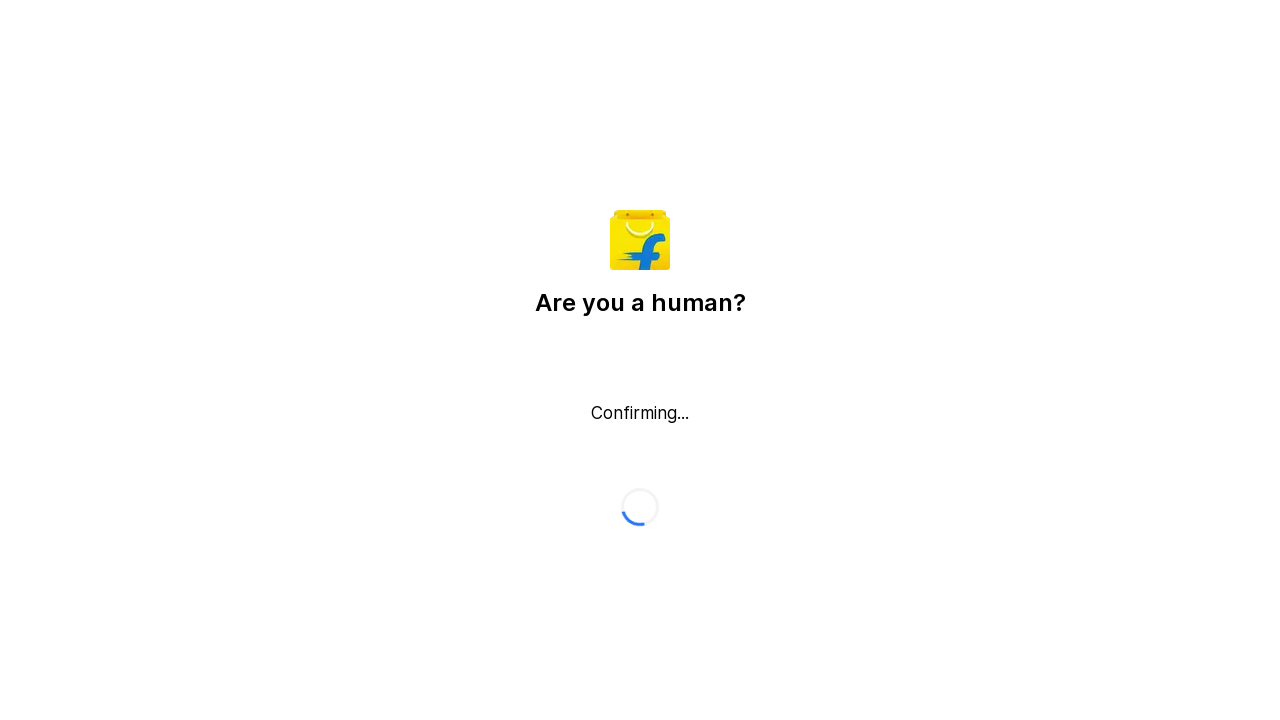

Flipkart homepage DOM content loaded
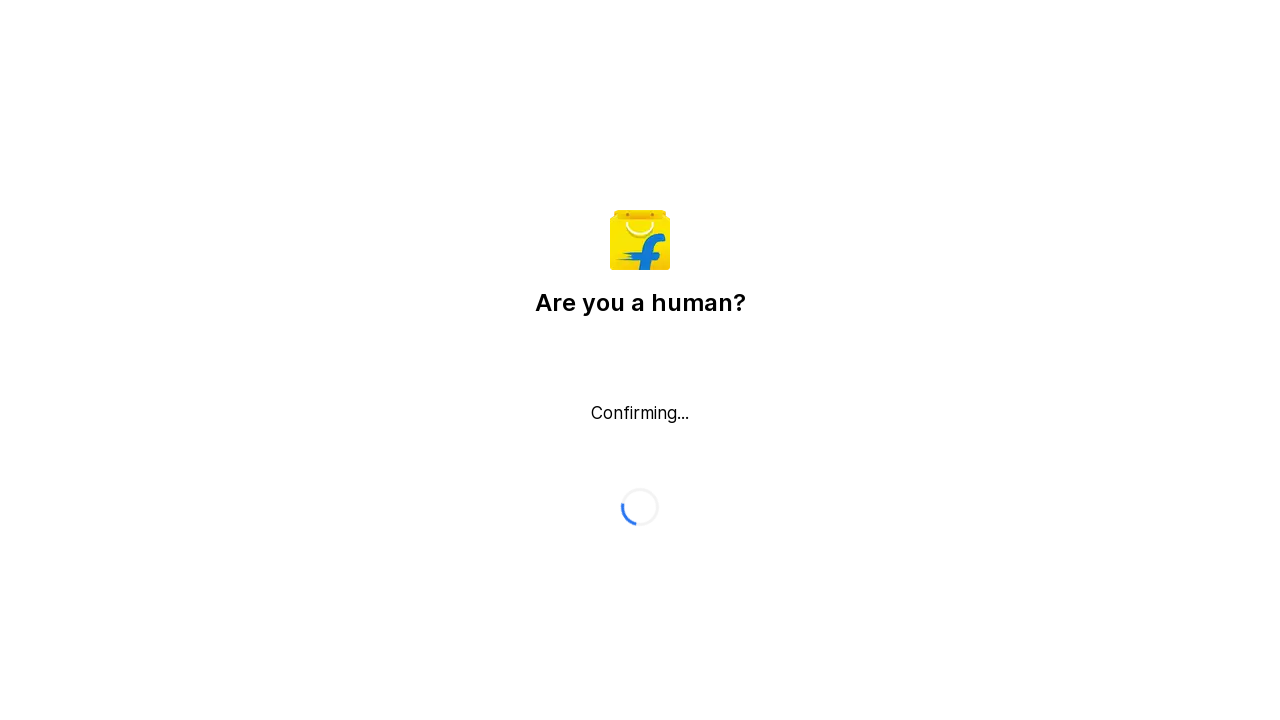

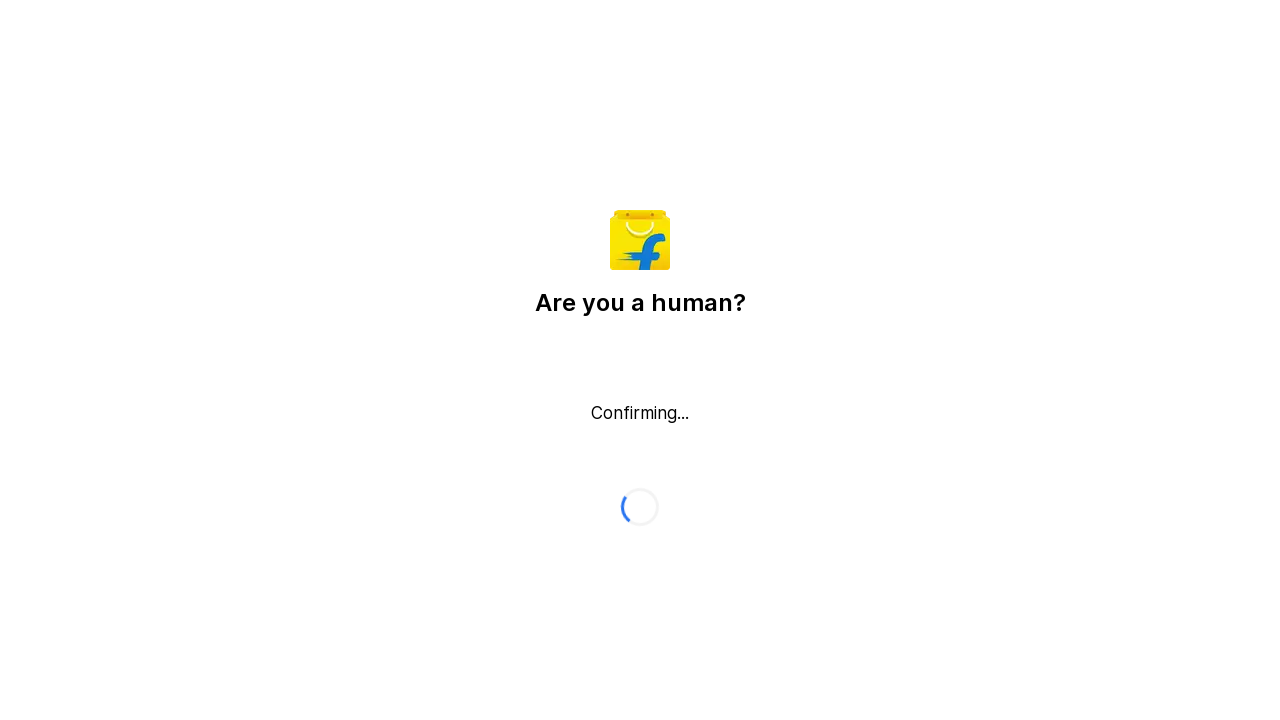